Navigates to the-internet.herokuapp.com and clicks on the 'Typos' link to access the Typos example page

Starting URL: http://the-internet.herokuapp.com/

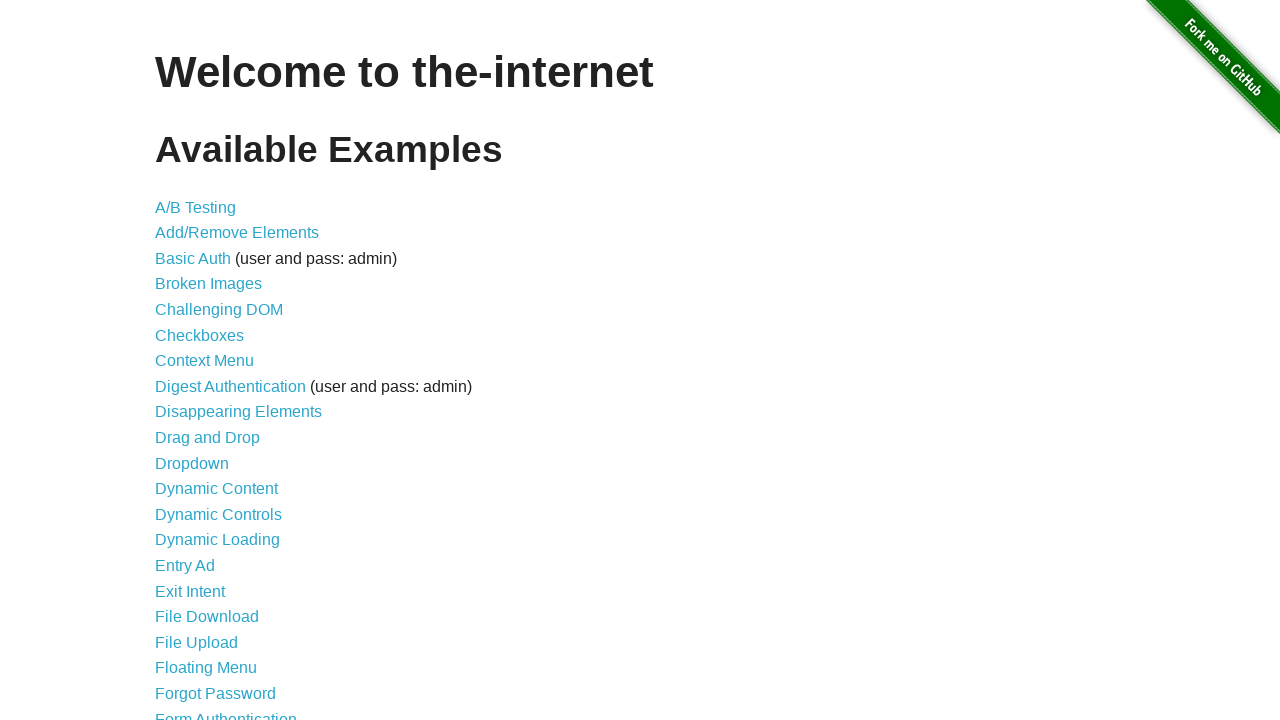

Navigated to the-internet.herokuapp.com homepage
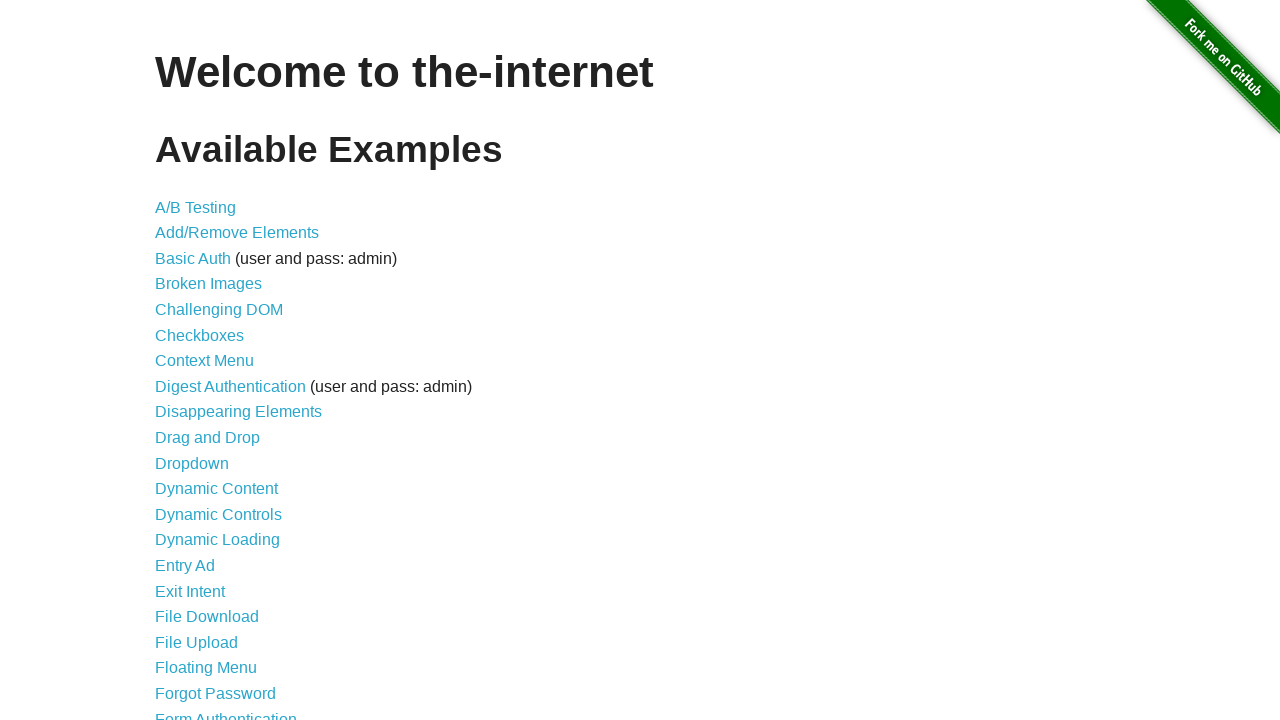

Clicked on the Typos link at (176, 625) on text=Typos
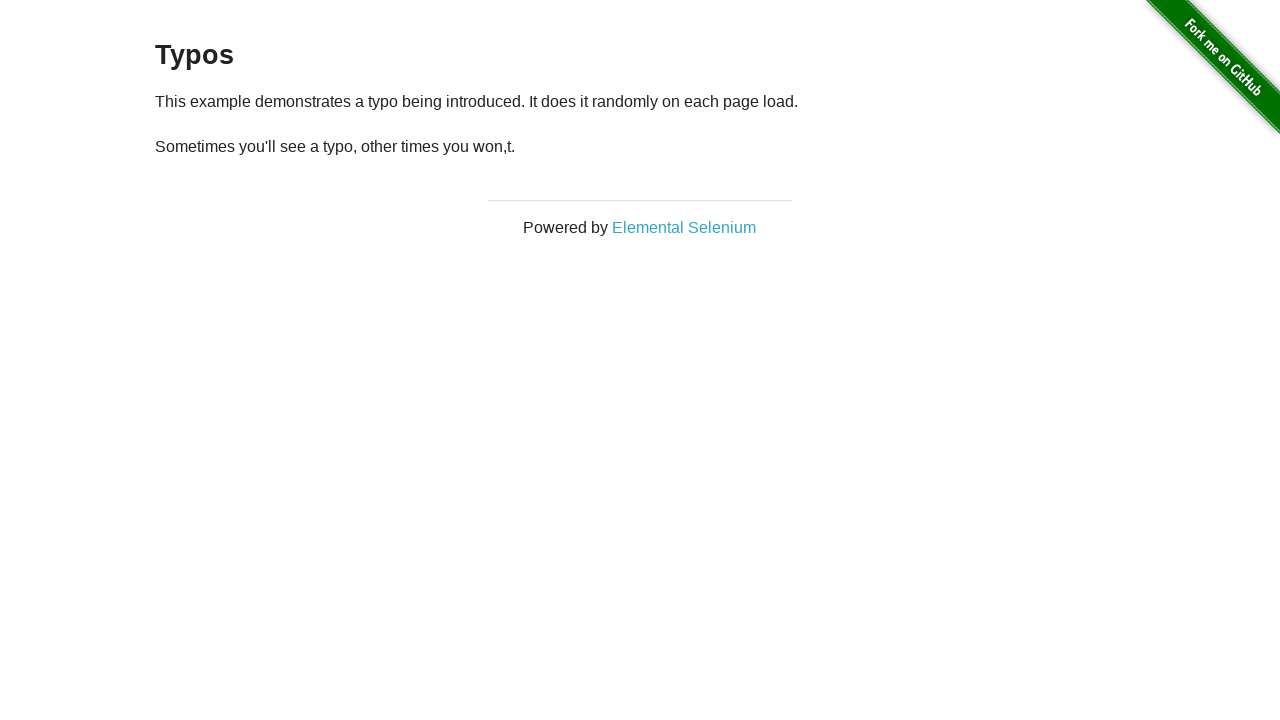

Typos example page loaded successfully
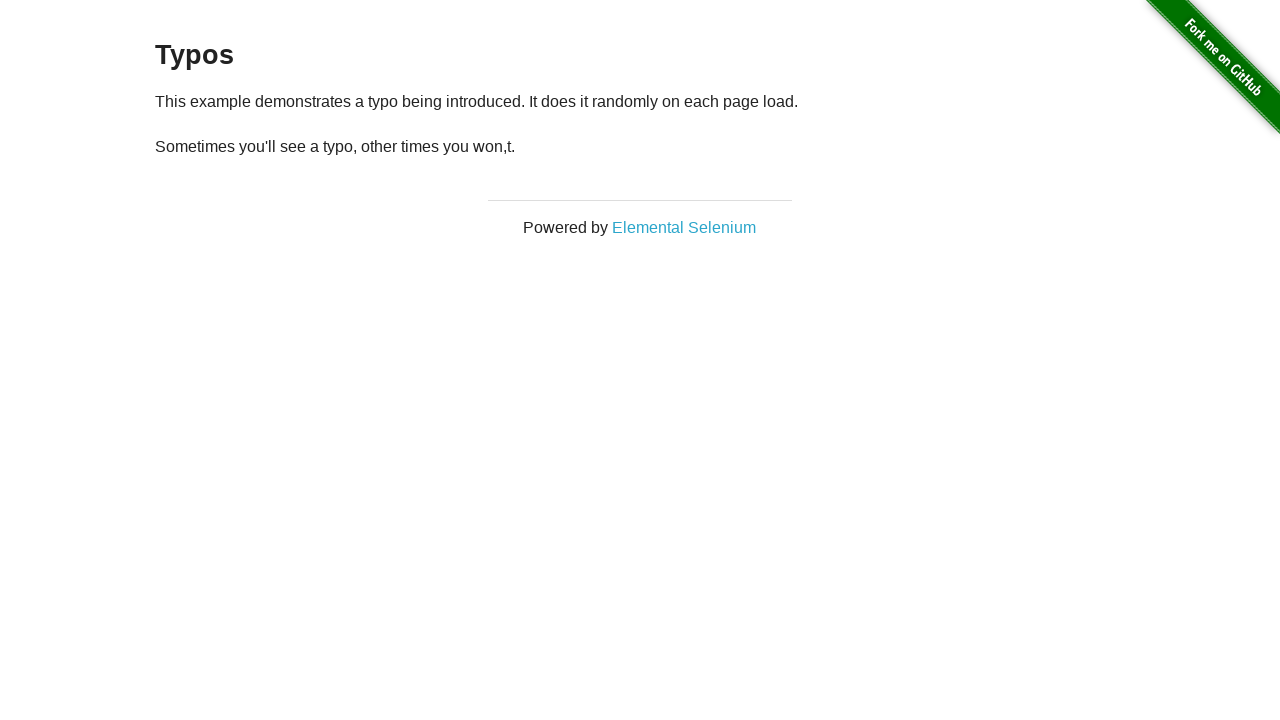

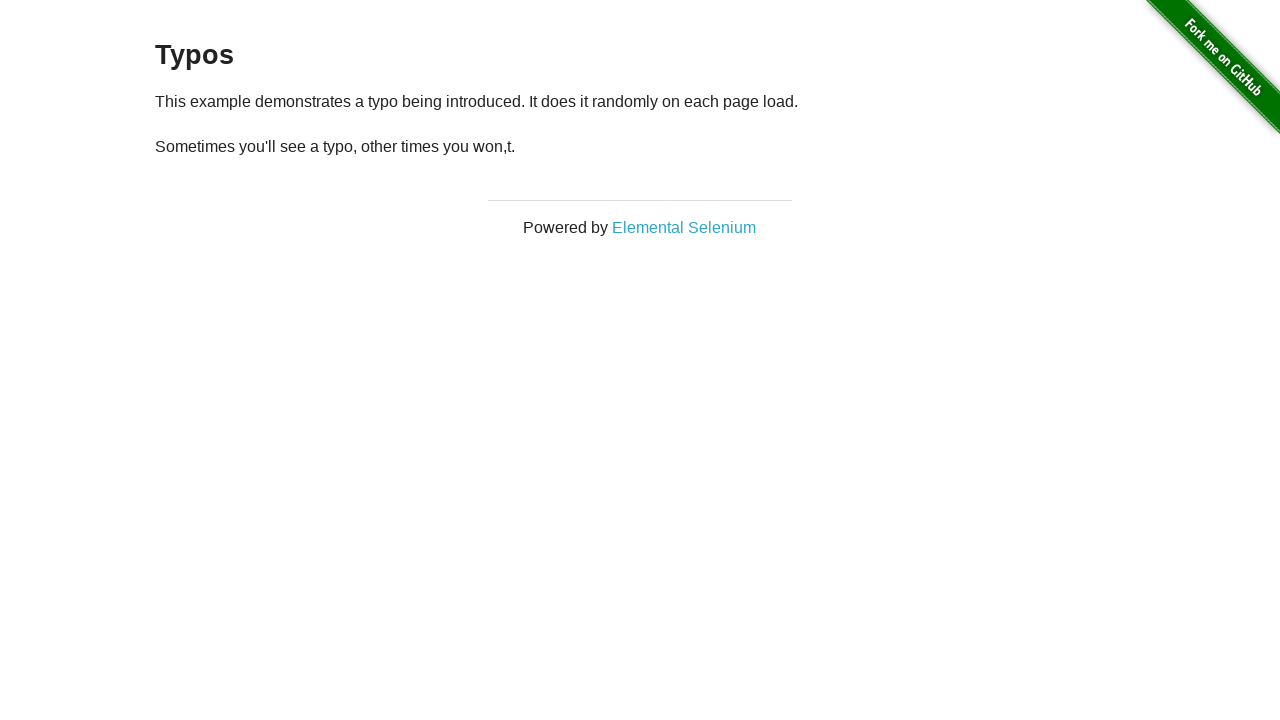